Tests various form elements including checkboxes, radio buttons, and show/hide functionality on an automation practice page

Starting URL: https://rahulshettyacademy.com/AutomationPractice/

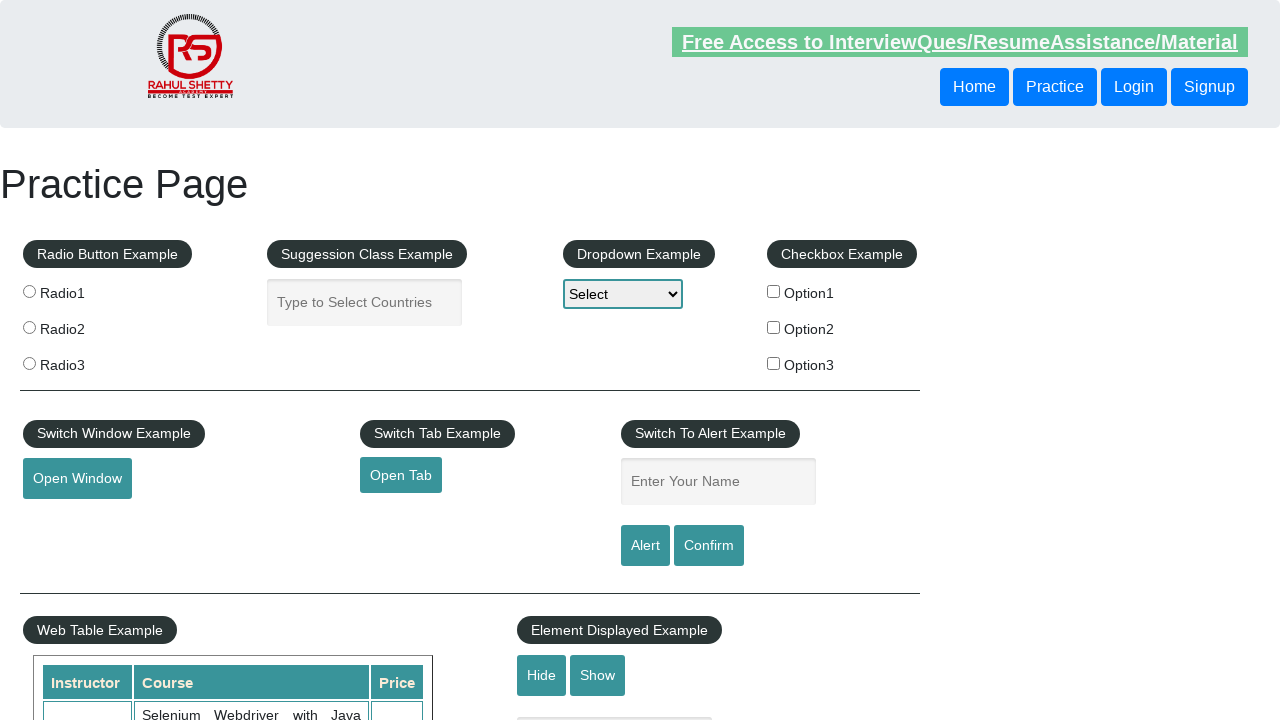

Located all checkbox elements on the page
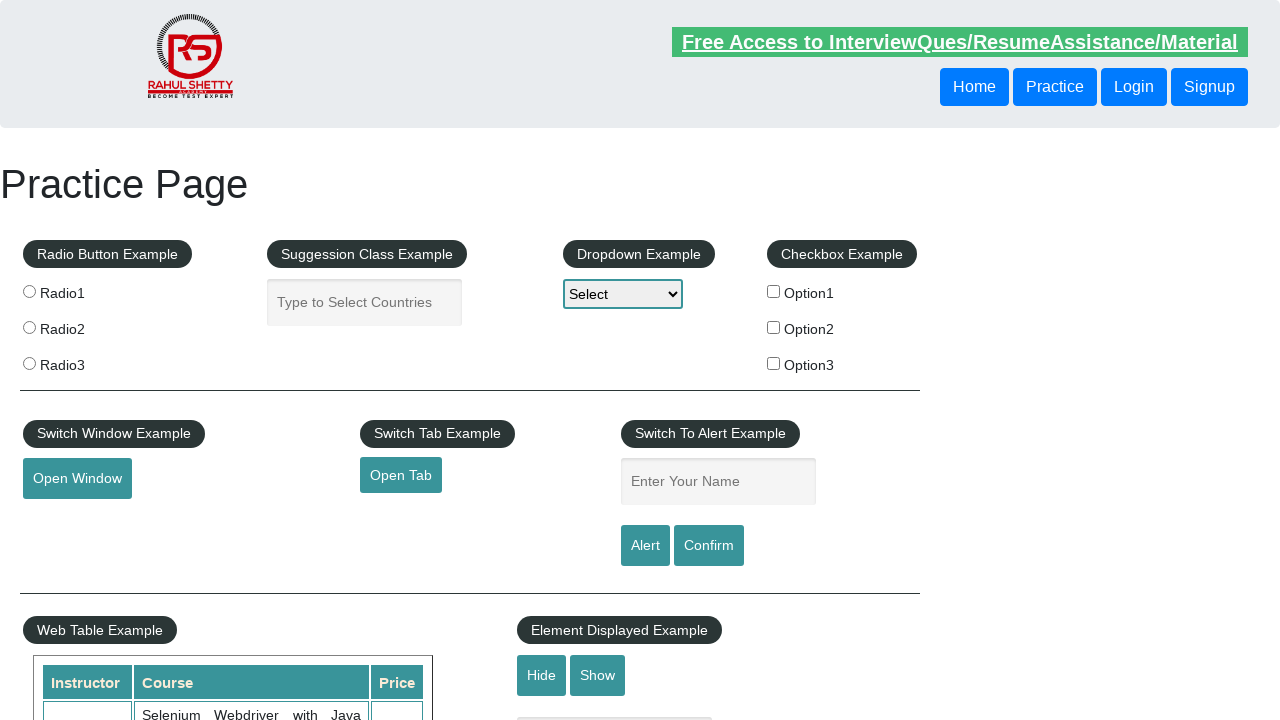

Clicked checkbox with value 'option2' at (774, 327) on xpath=//input[@type='checkbox'] >> nth=1
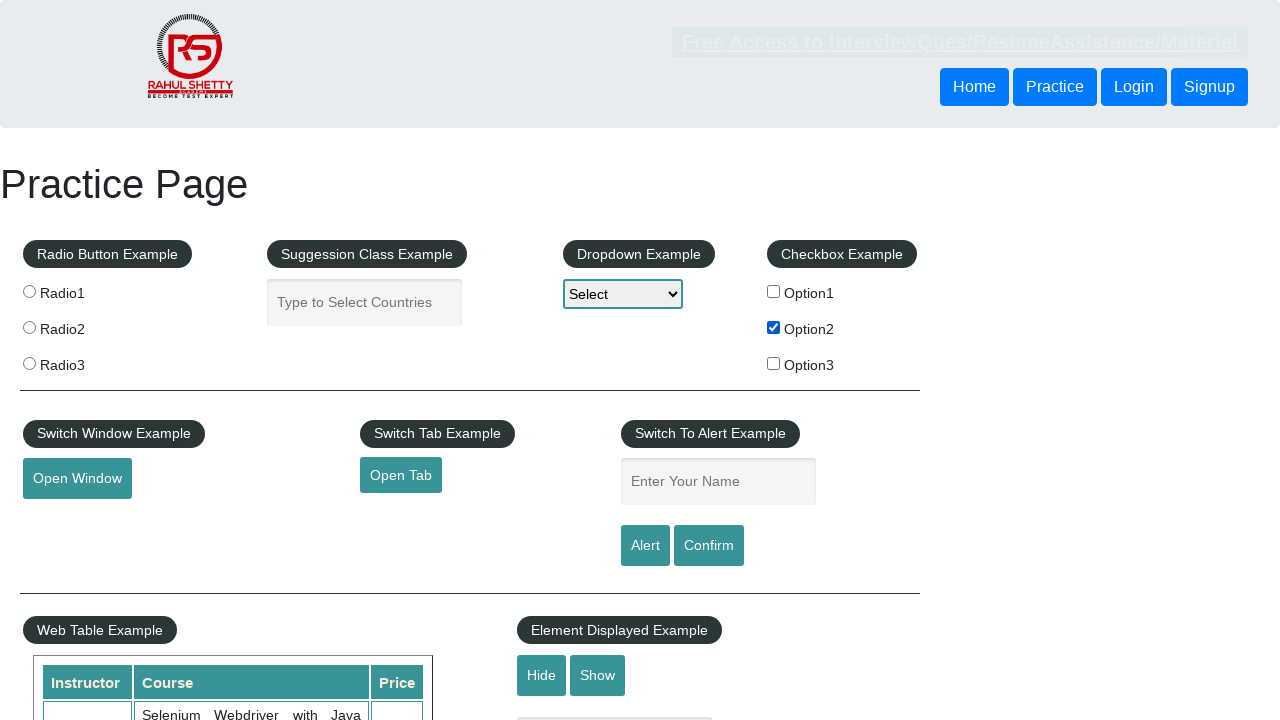

Located all radio button elements on the page
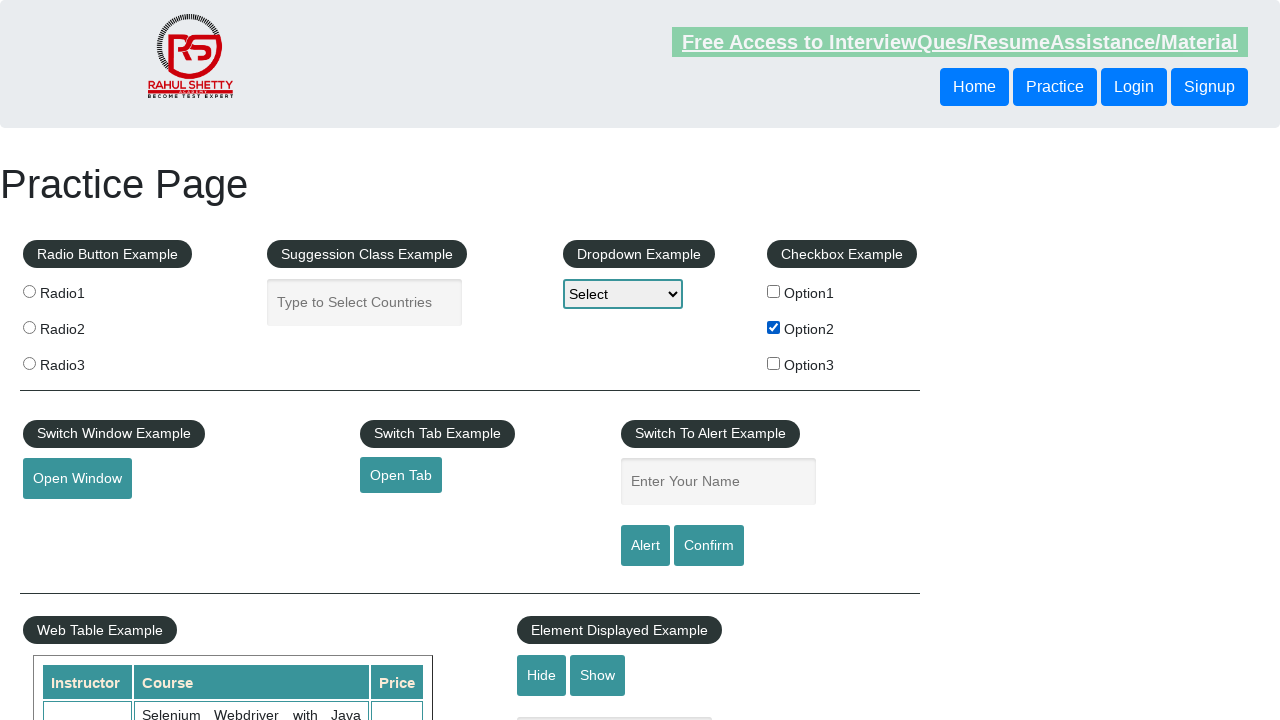

Clicked the third radio button at (29, 363) on .radioButton >> nth=2
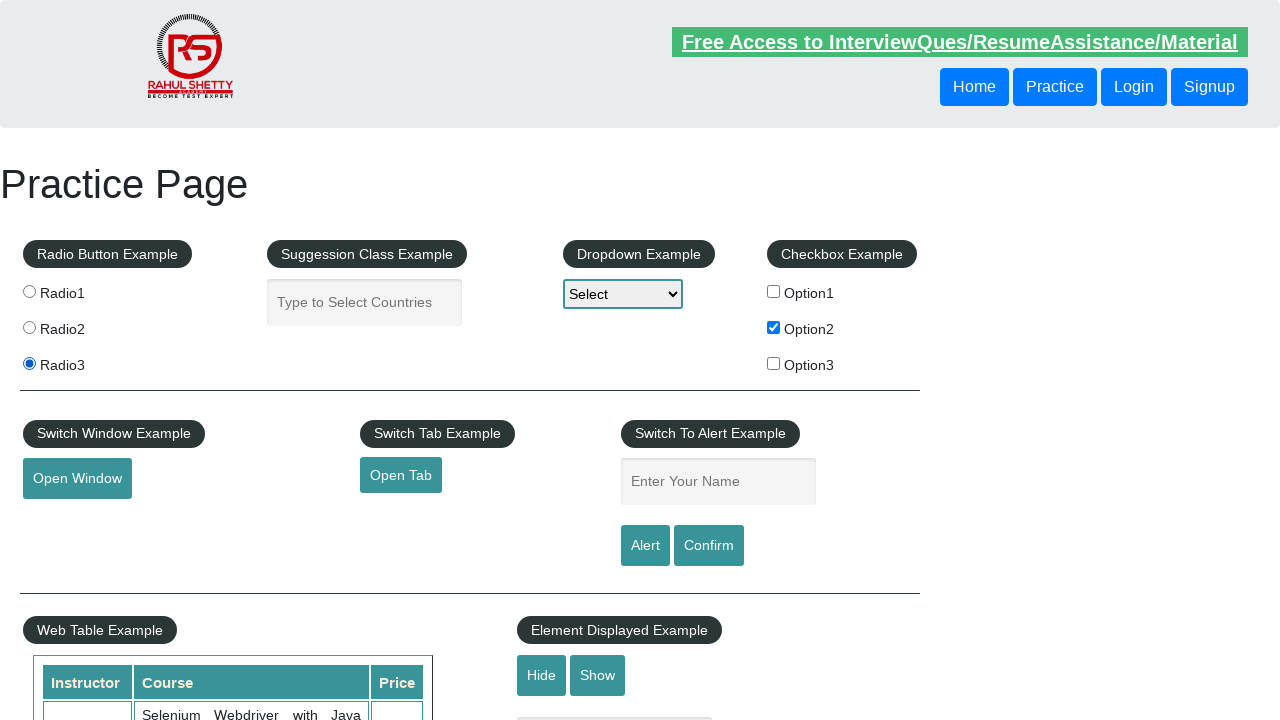

Verified that text field with id 'displayed-text' is visible
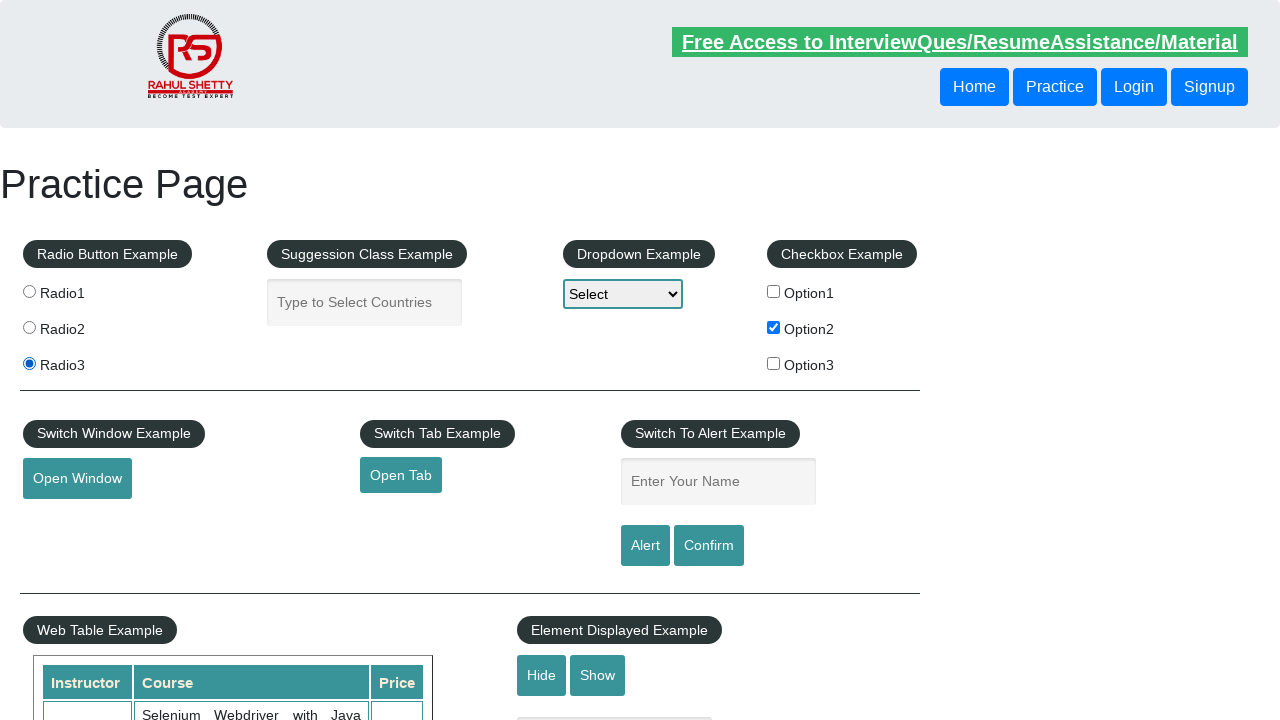

Clicked button to hide the text field at (542, 675) on #hide-textbox
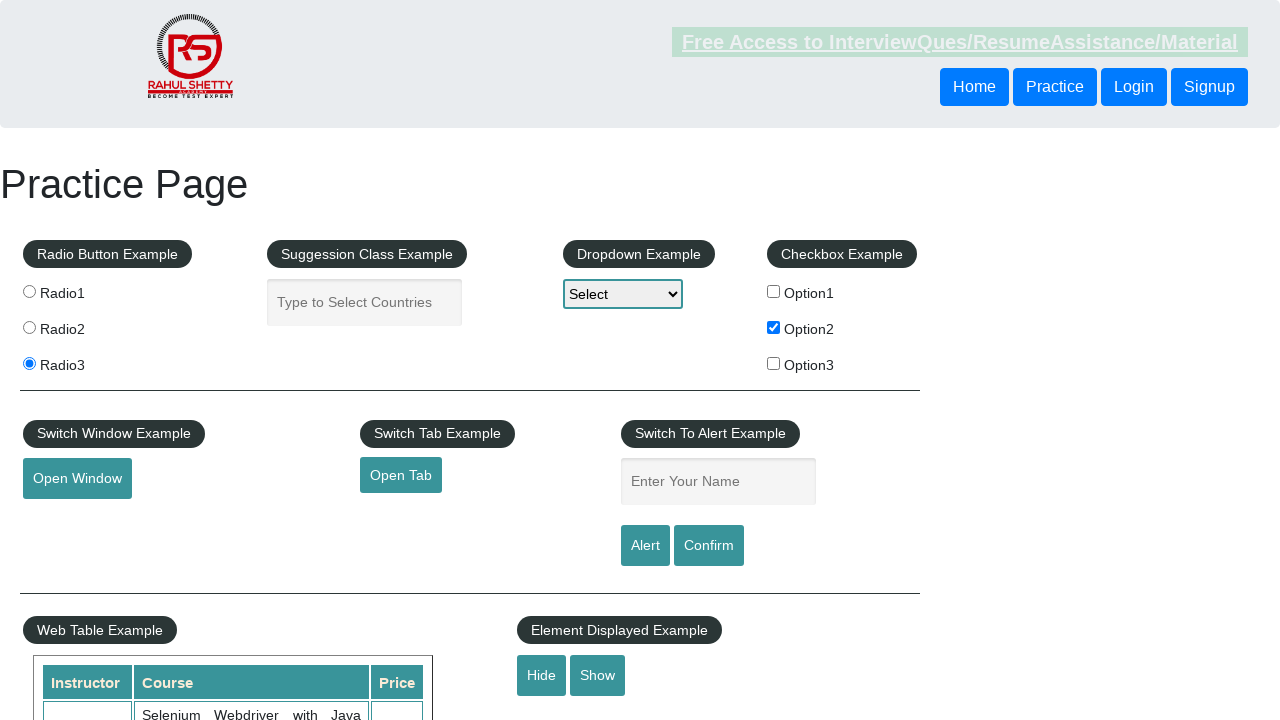

Verified that text field with id 'displayed-text' is now hidden
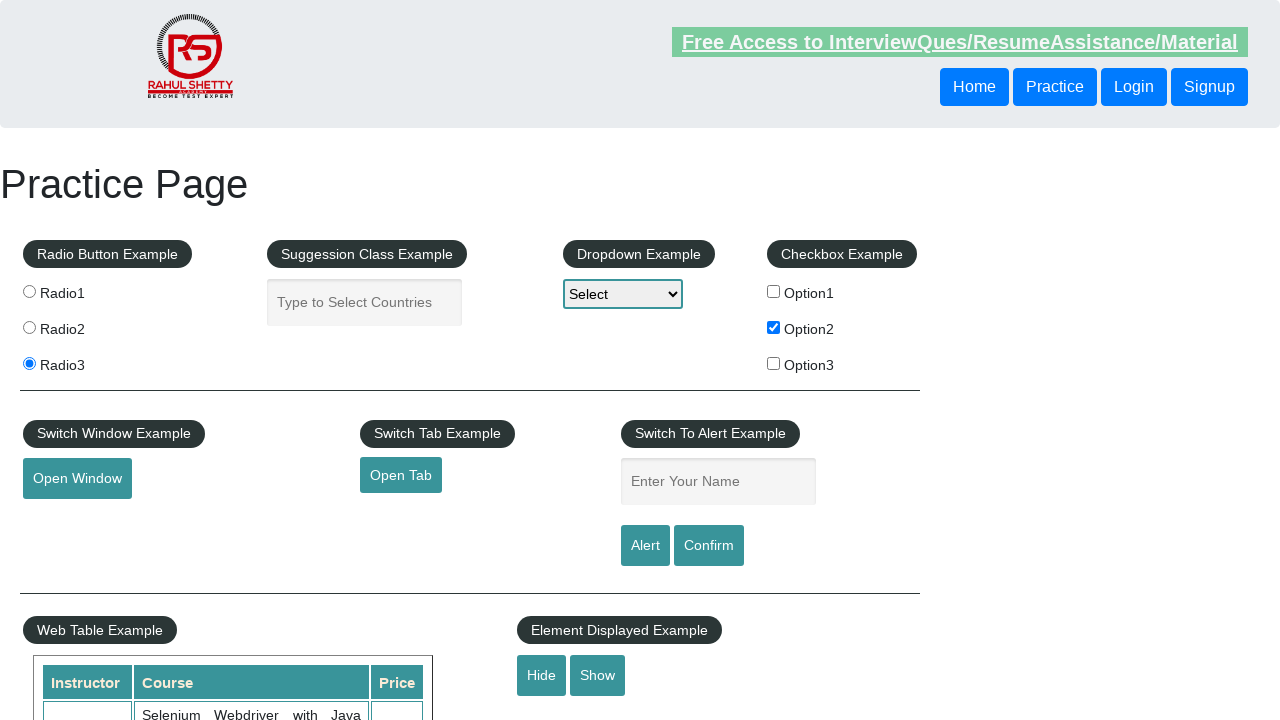

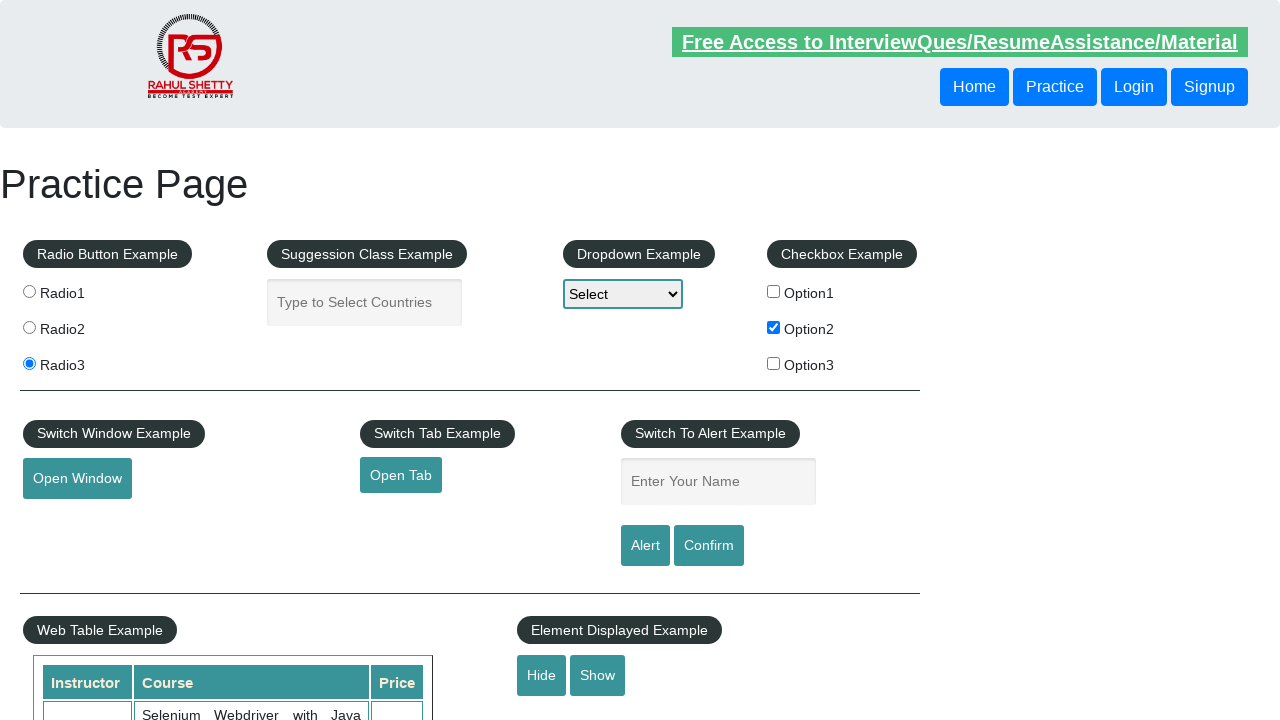